Tests the Selenium homepage by navigating to it, verifying the body element loads, and maximizing the browser window.

Starting URL: https://selenium.dev/

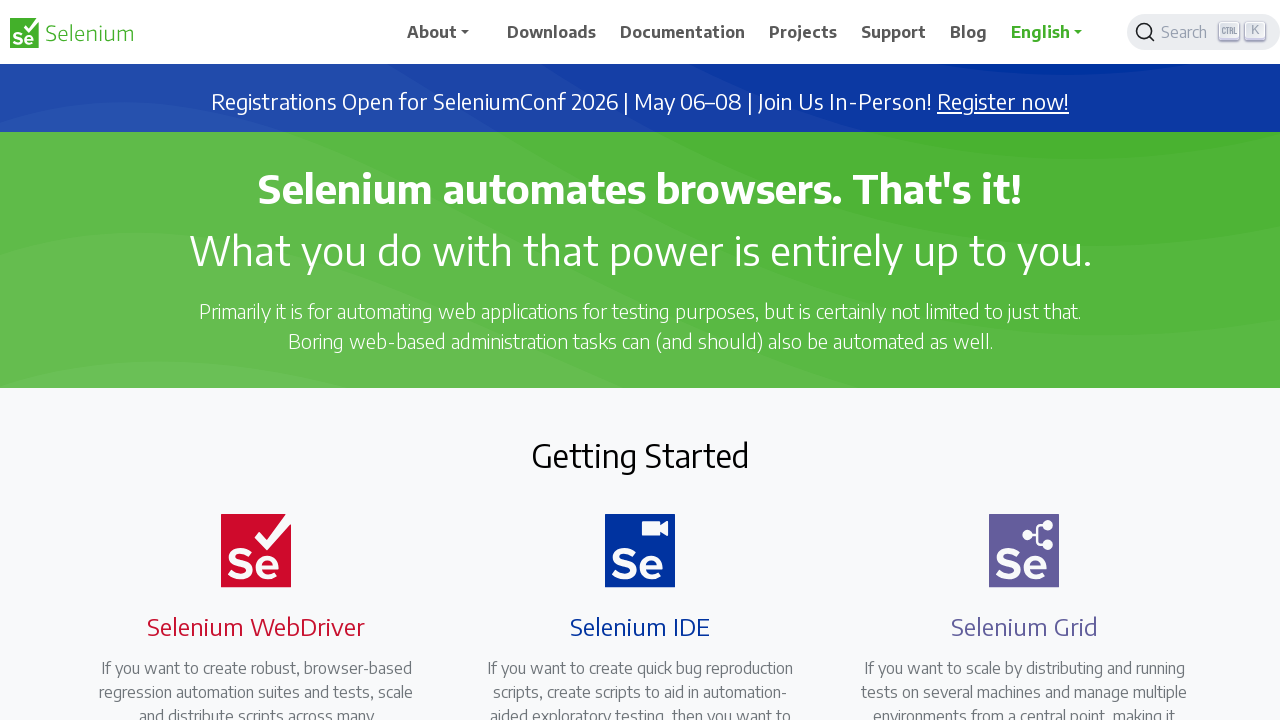

Navigated to Selenium homepage
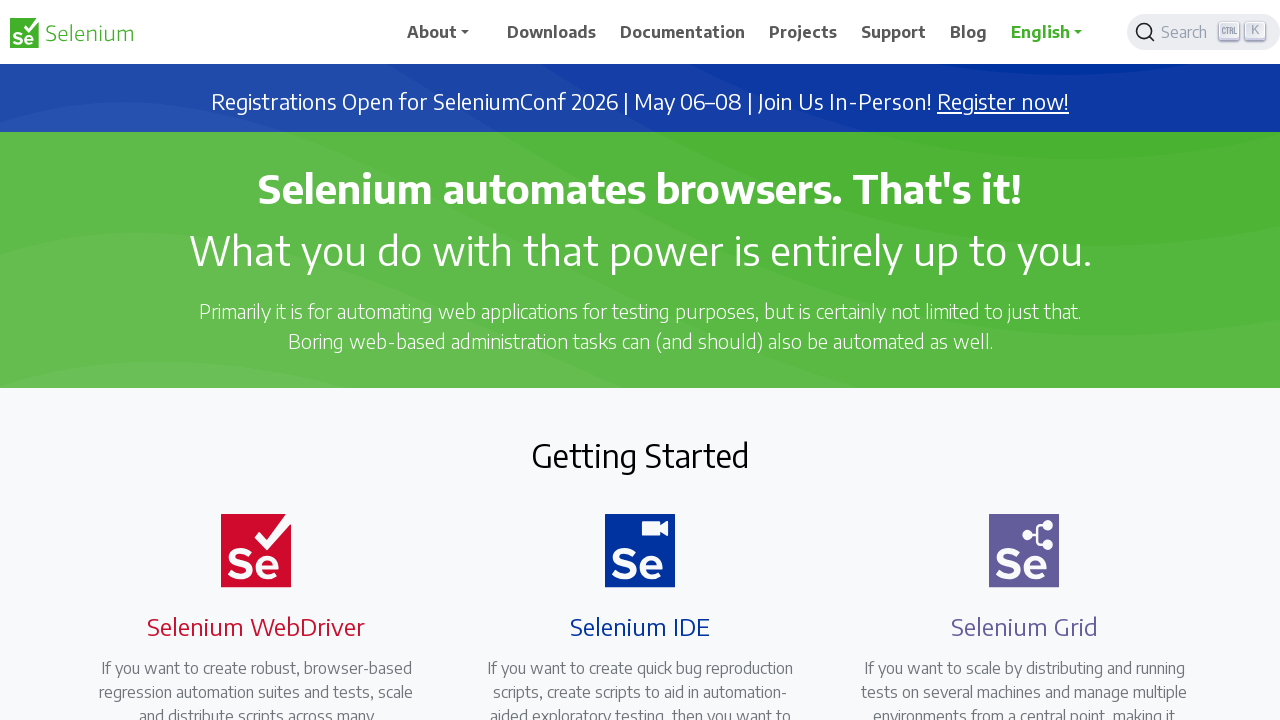

Body element loaded
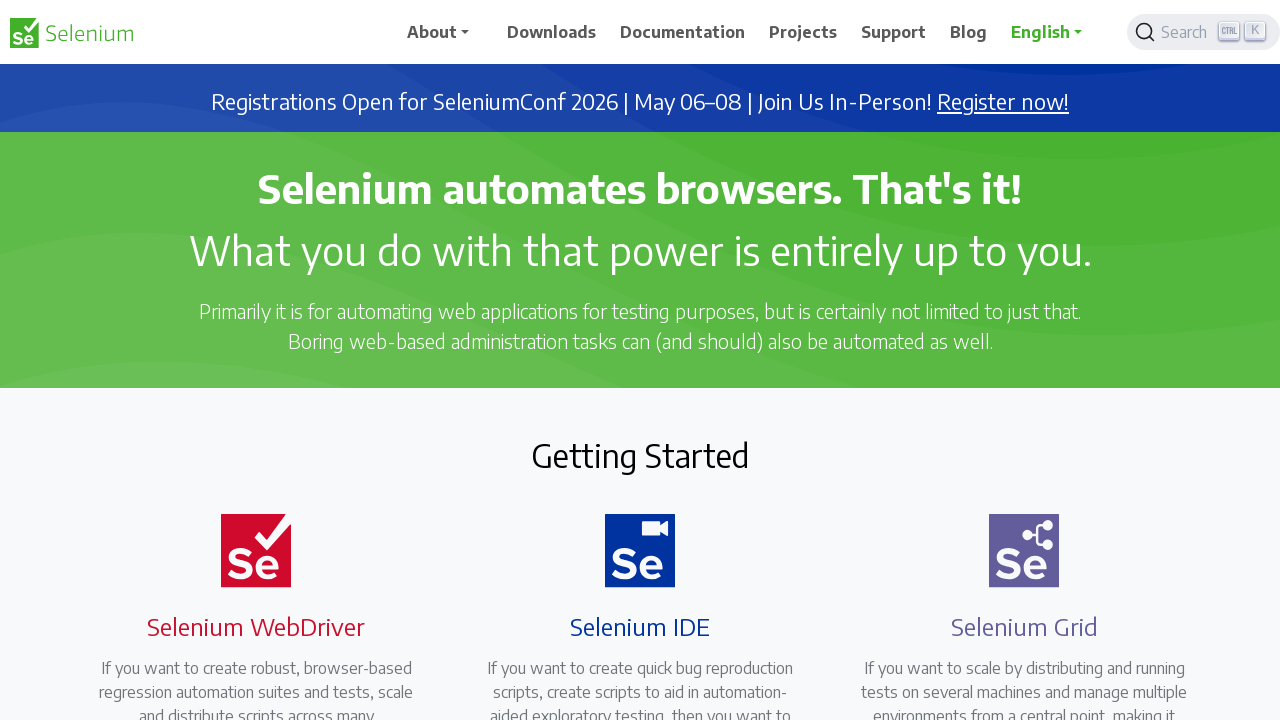

Retrieved body element text content
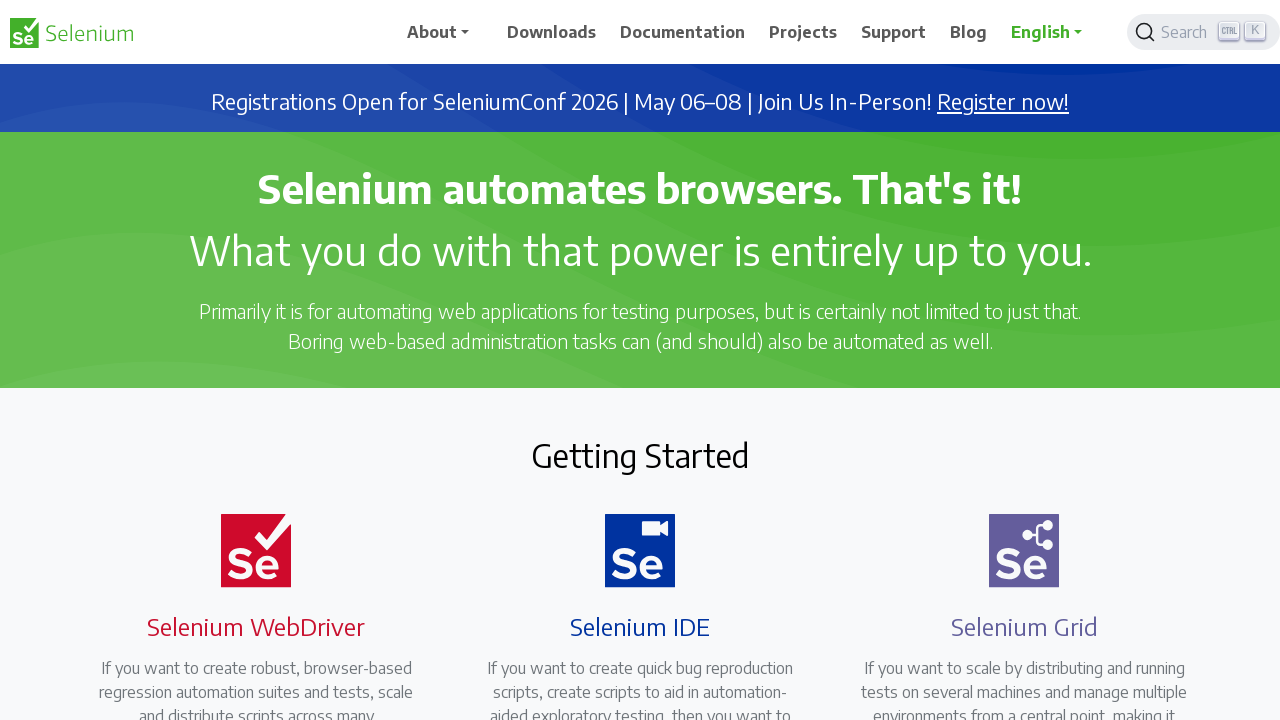

Maximized browser window to 1920x1080
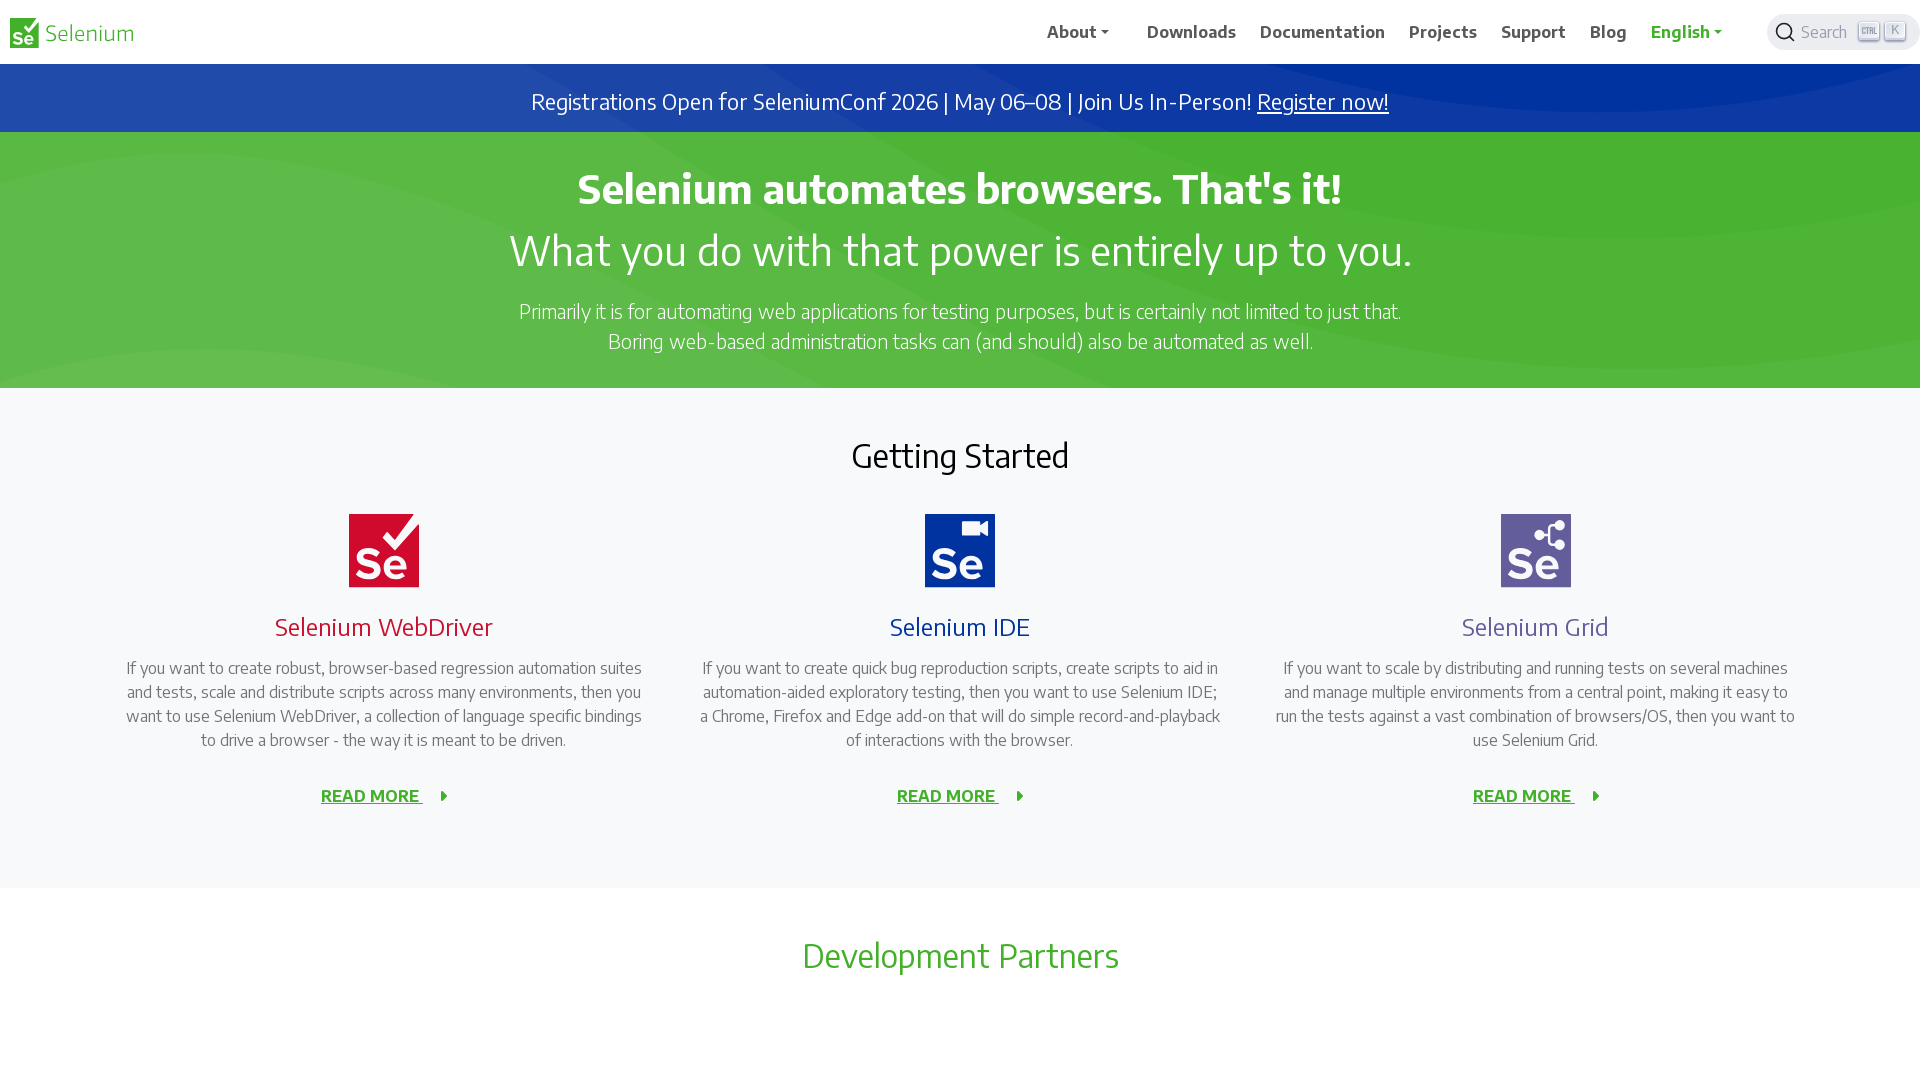

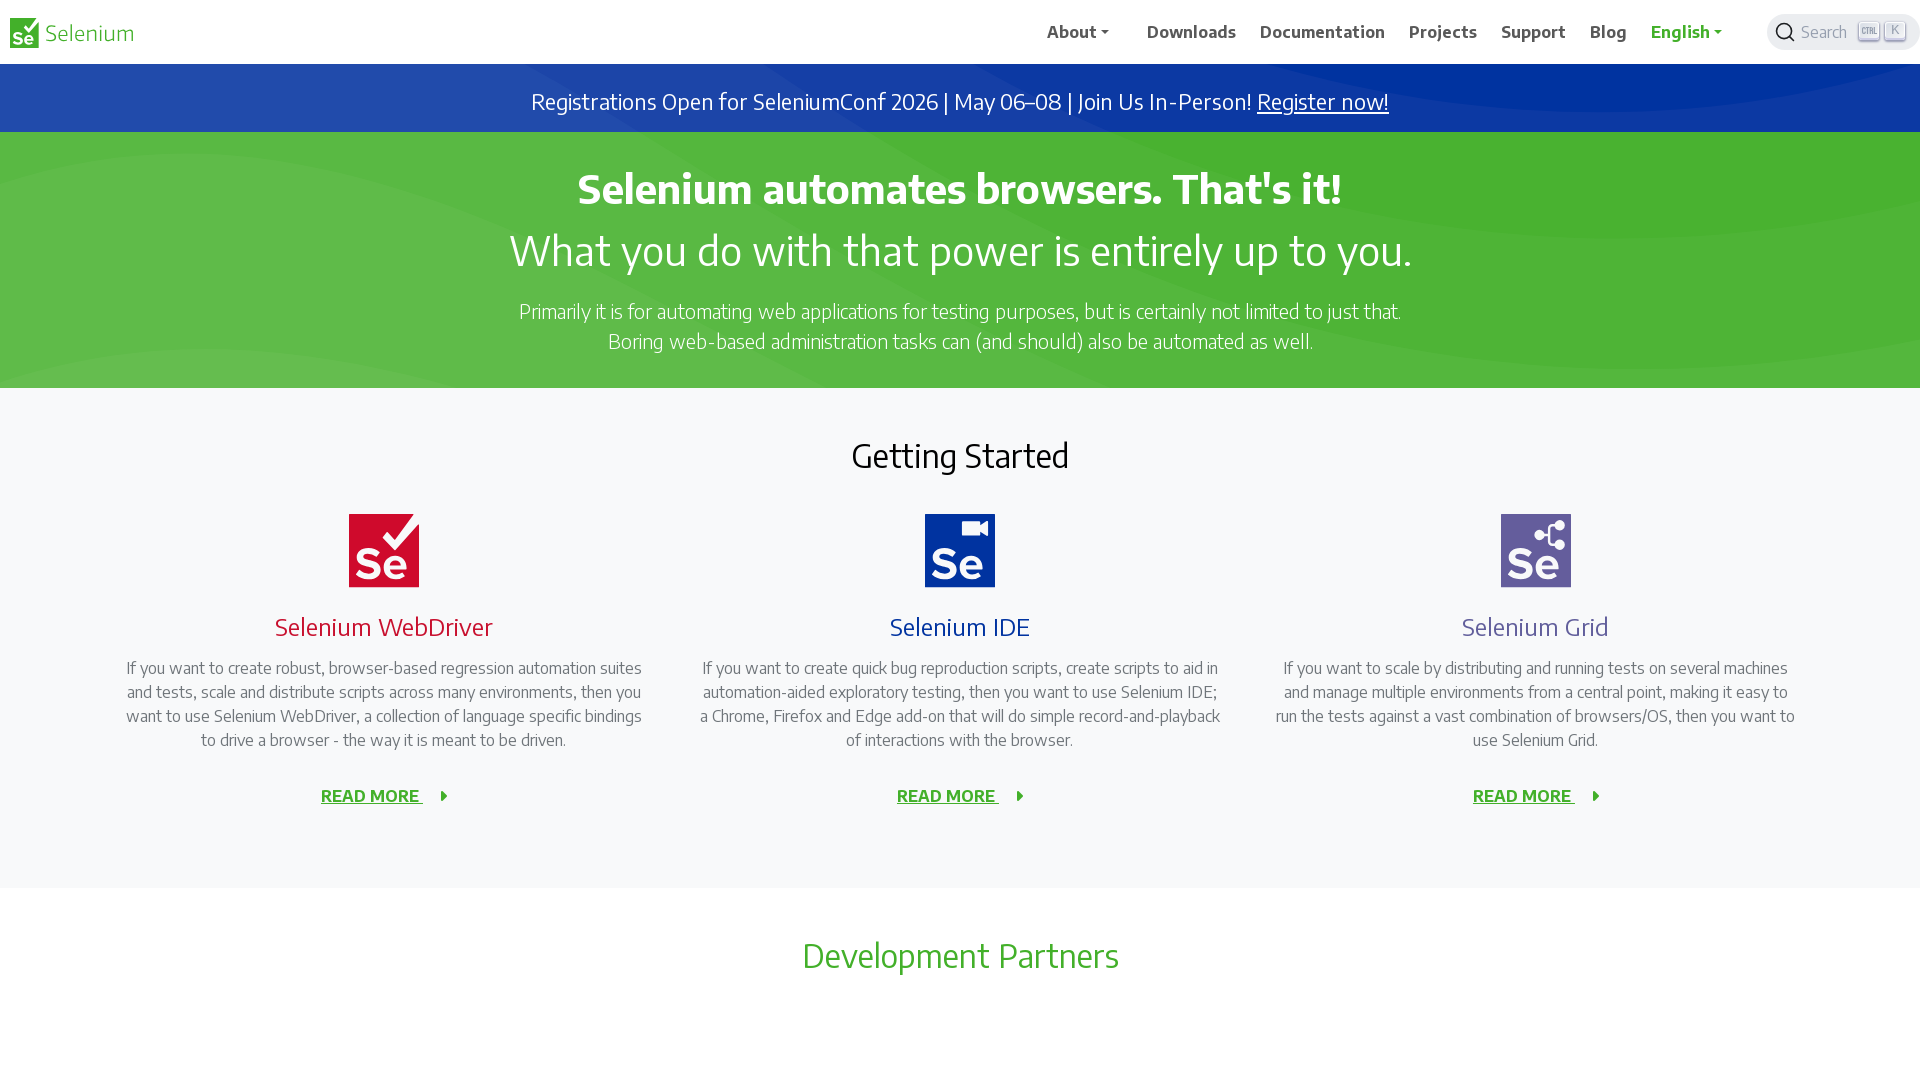